Tests that todo data persists after page reload by creating items, completing one, and reloading.

Starting URL: https://demo.playwright.dev/todomvc

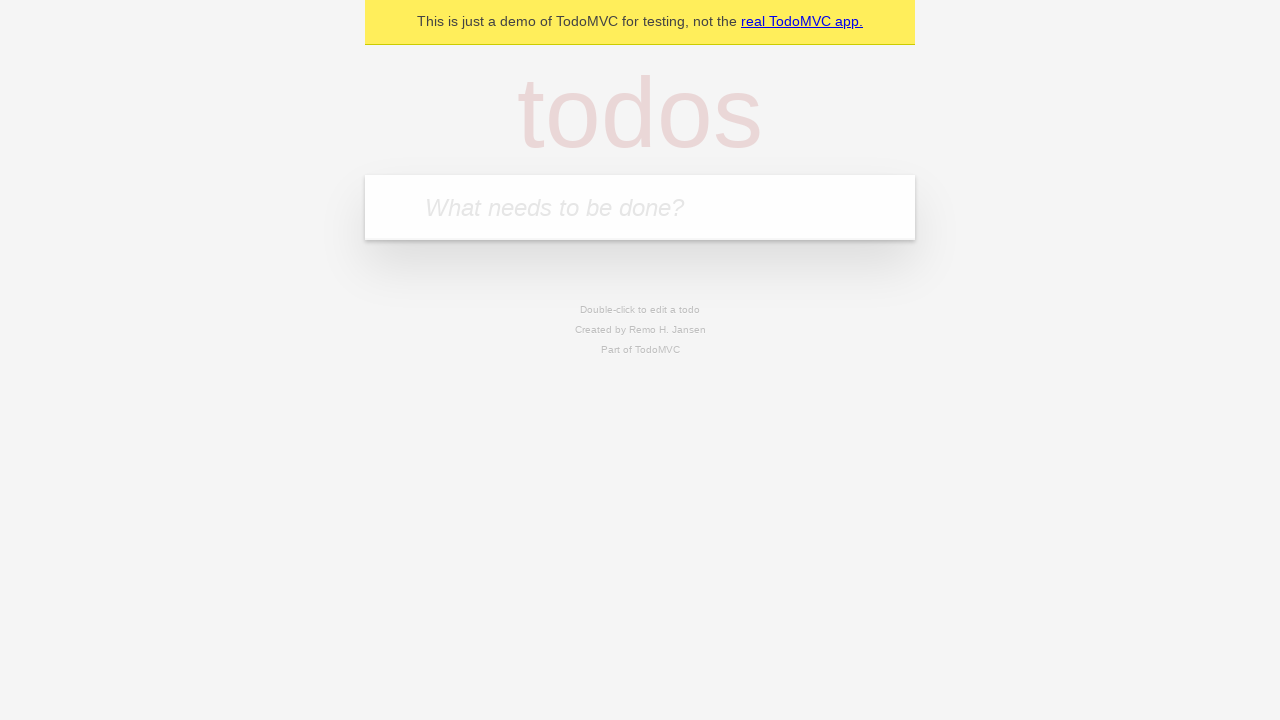

Filled input field with 'buy some cheese' on internal:attr=[placeholder="What needs to be done?"i]
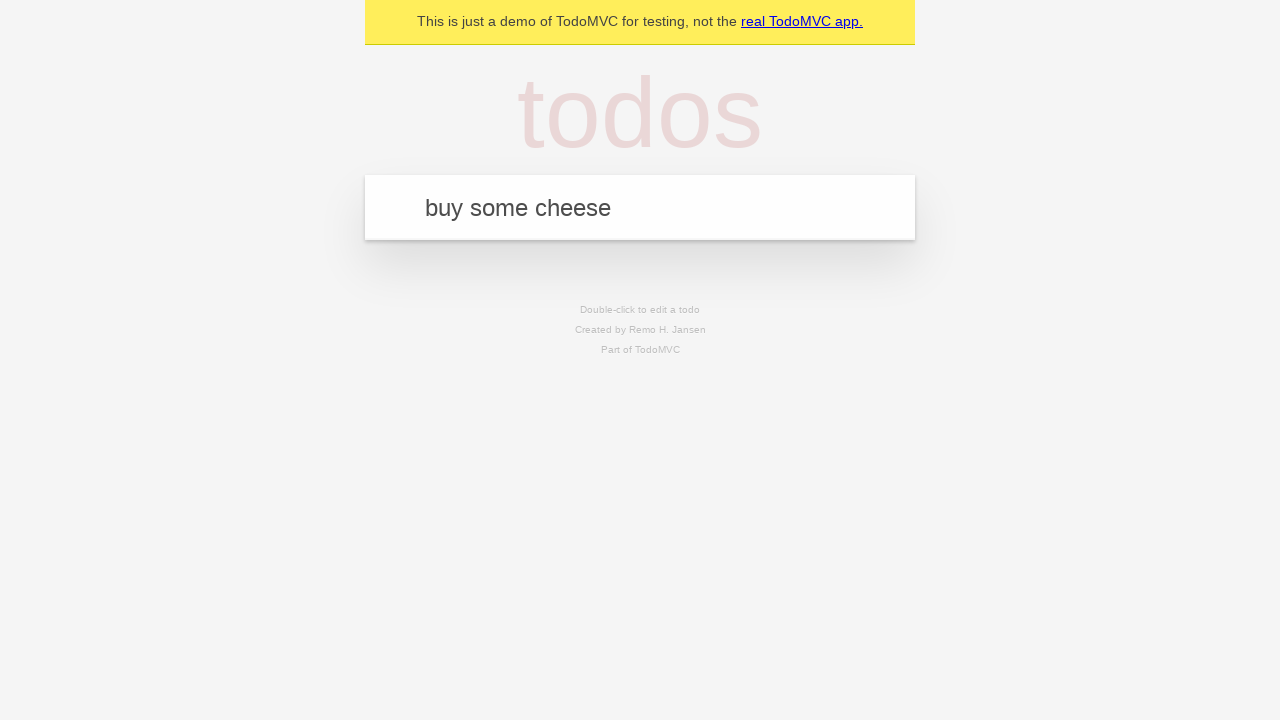

Pressed Enter to create first todo item on internal:attr=[placeholder="What needs to be done?"i]
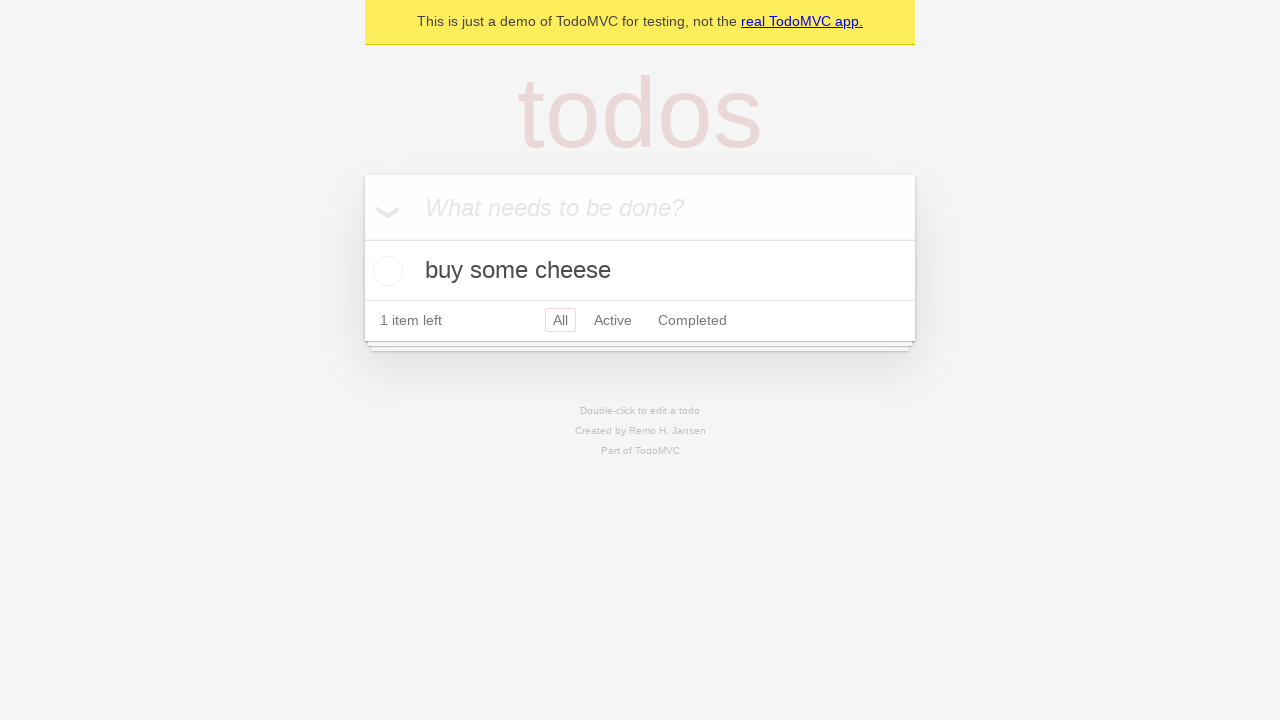

Filled input field with 'feed the cat' on internal:attr=[placeholder="What needs to be done?"i]
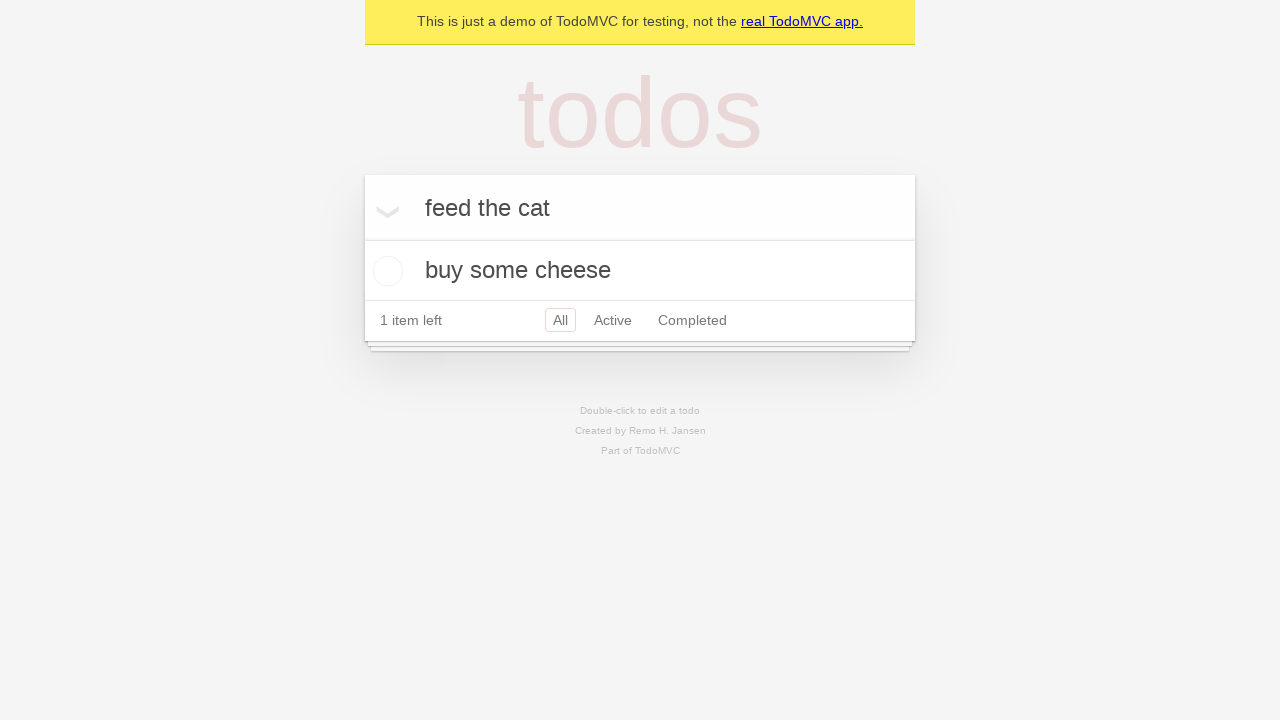

Pressed Enter to create second todo item on internal:attr=[placeholder="What needs to be done?"i]
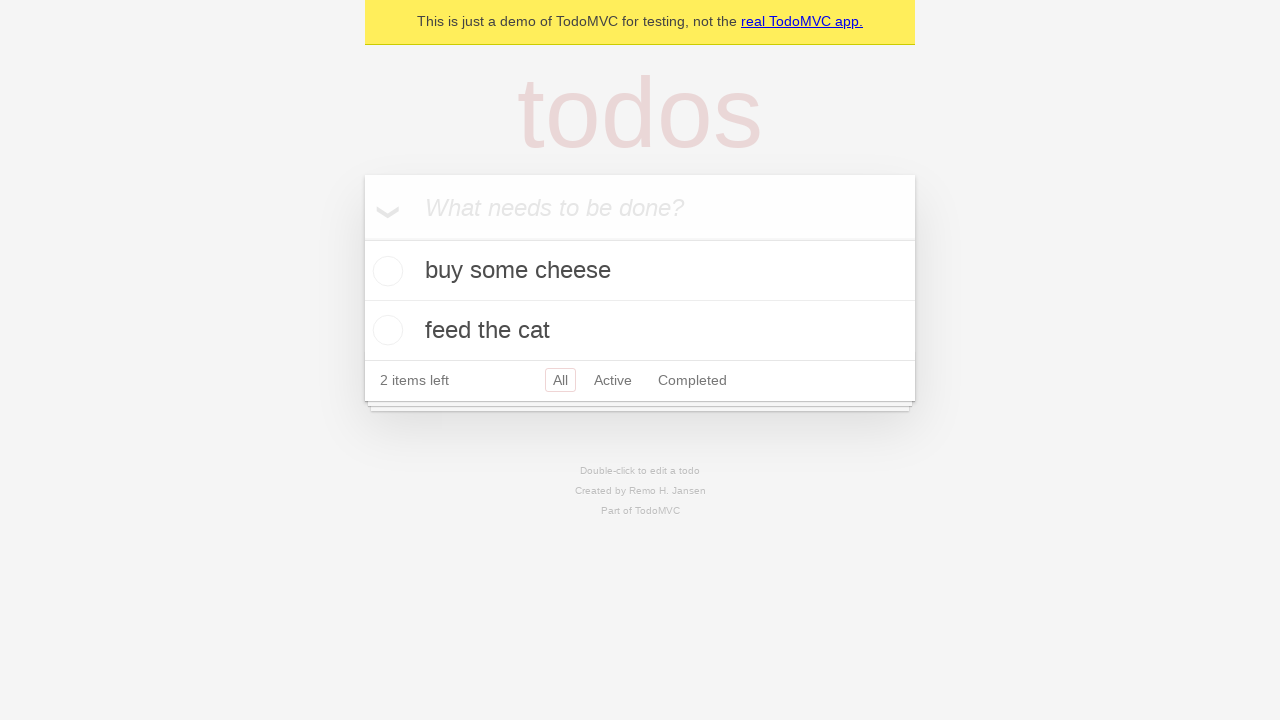

Checked the first todo item as complete at (385, 271) on internal:testid=[data-testid="todo-item"s] >> nth=0 >> internal:role=checkbox
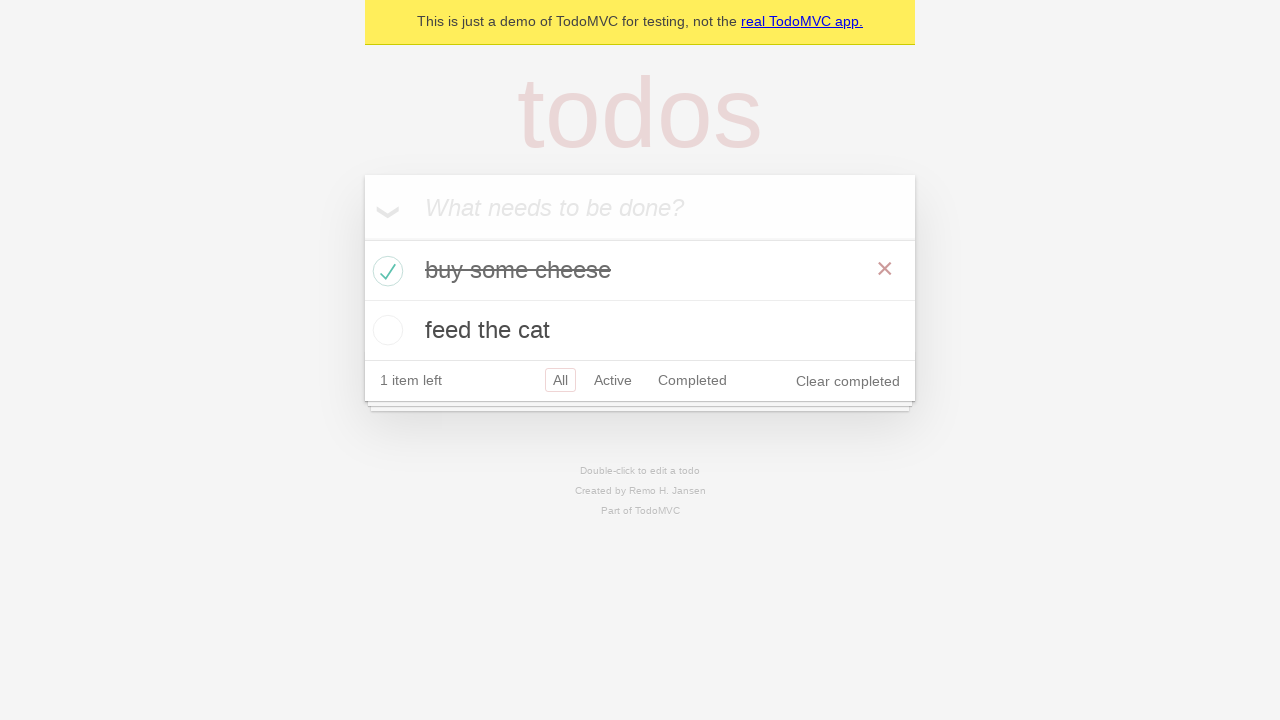

Reloaded the page to test data persistence
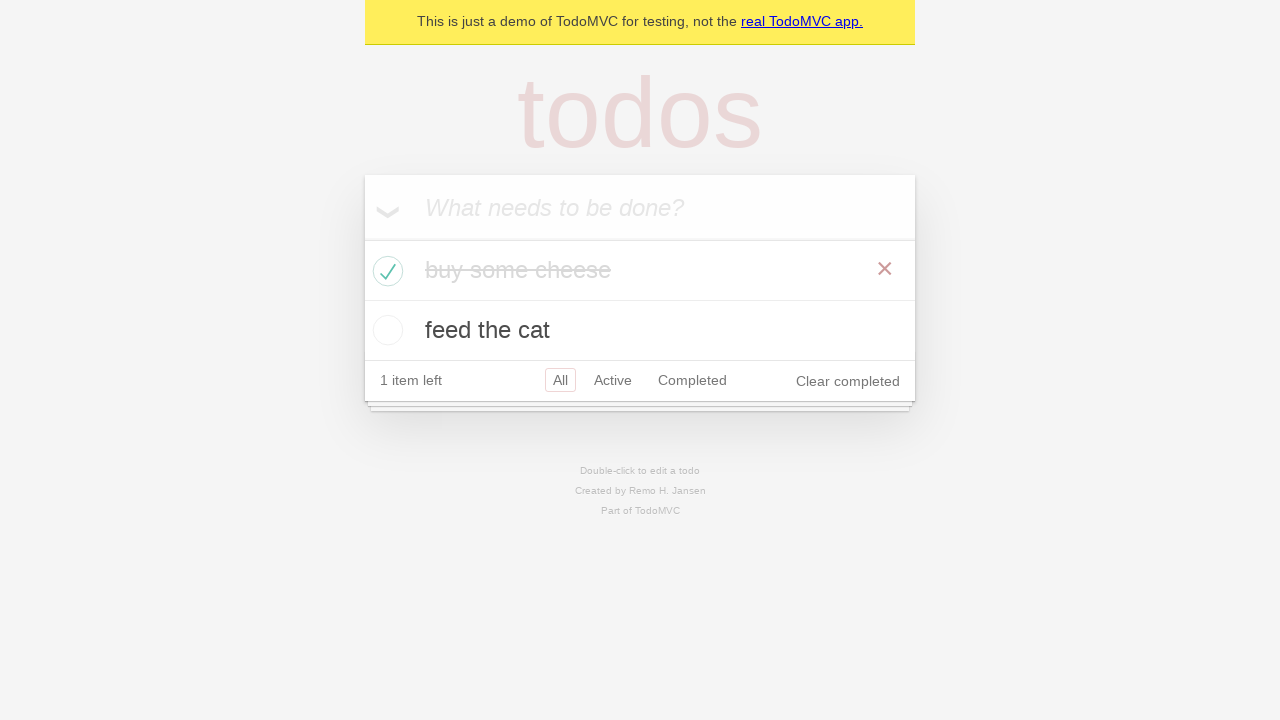

Waited for todo items to load after page reload
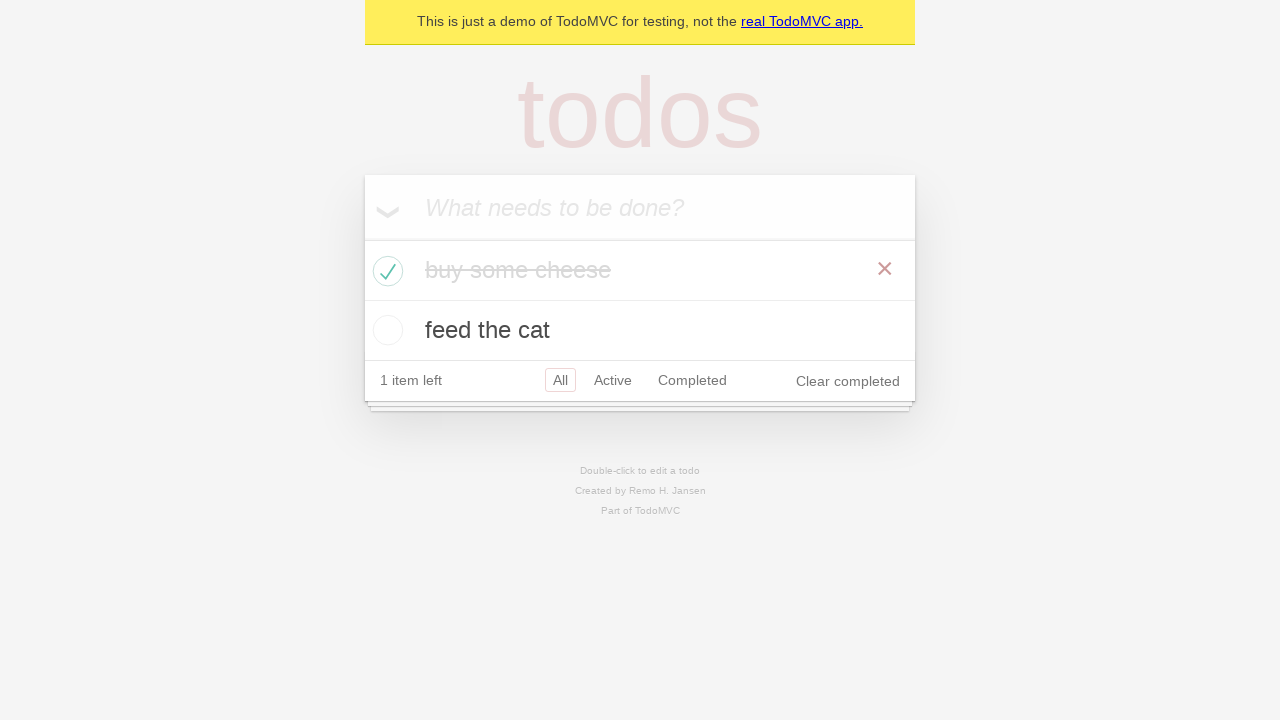

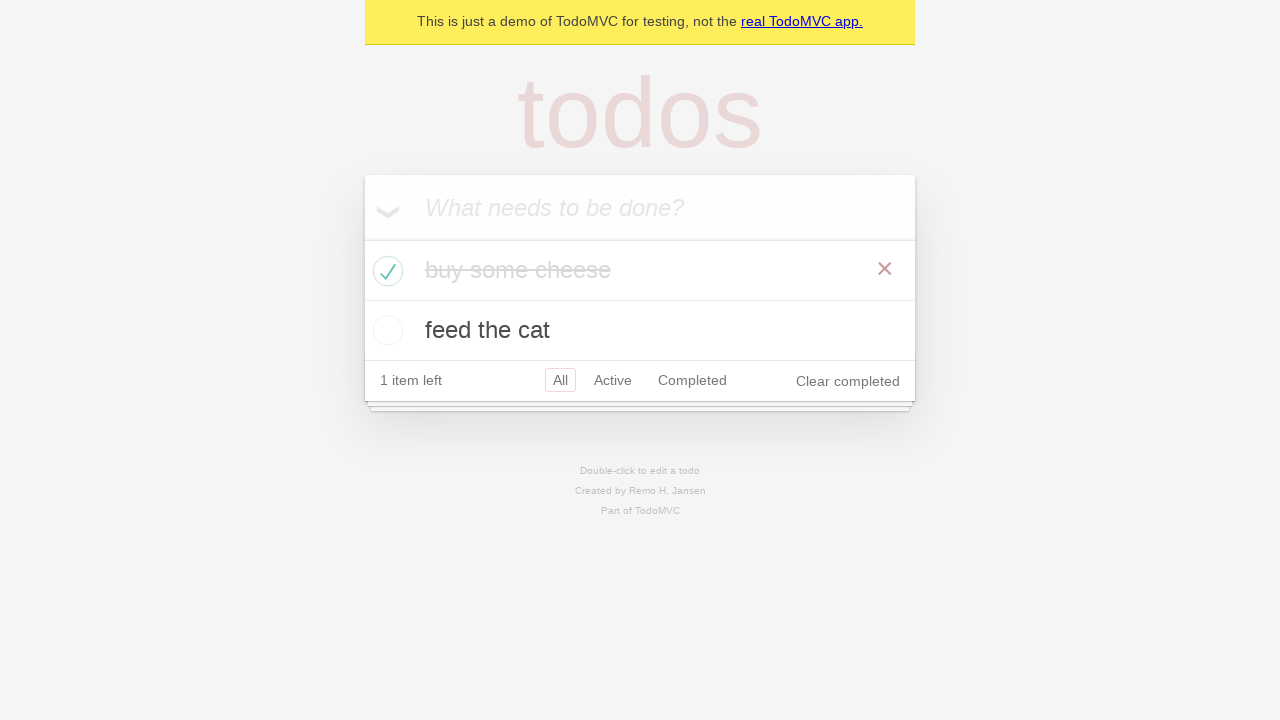